Tests calculator addition operation by entering 5 and 10, selecting sum operation, and verifying the result is 15

Starting URL: http://calculatorhtml.onrender.com/

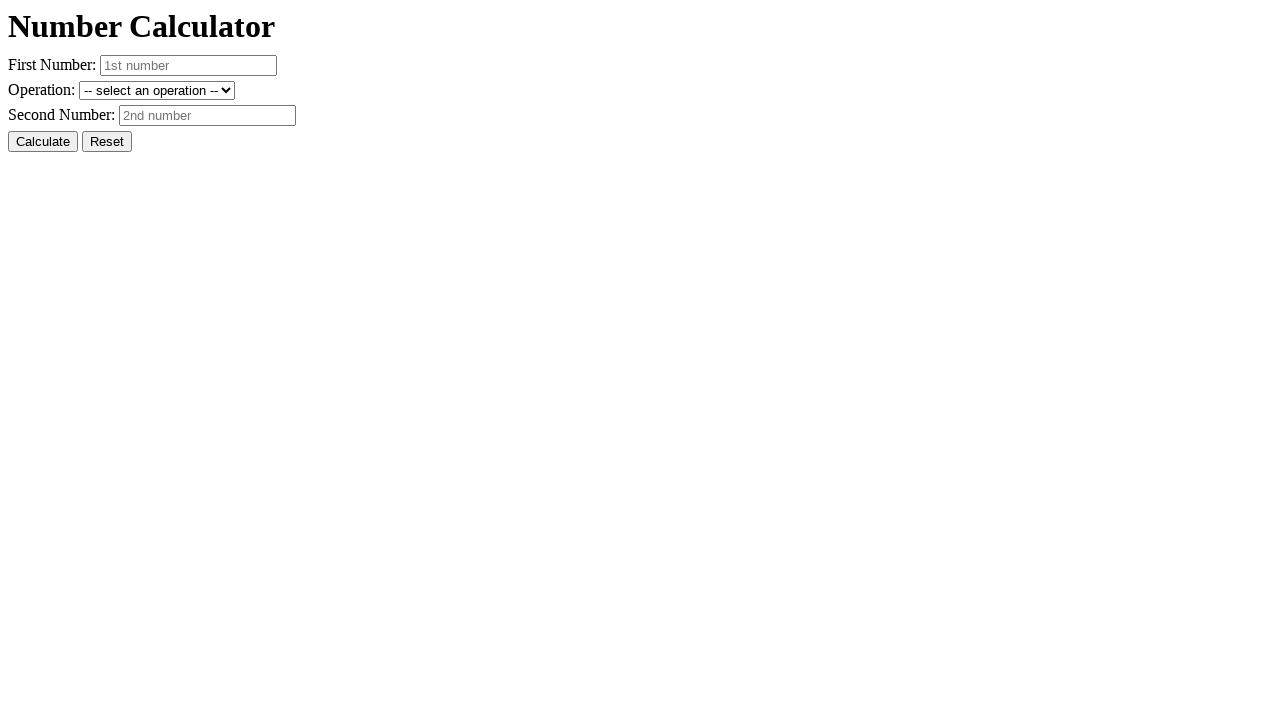

Clicked Reset button to clear previous values at (107, 142) on #resetButton
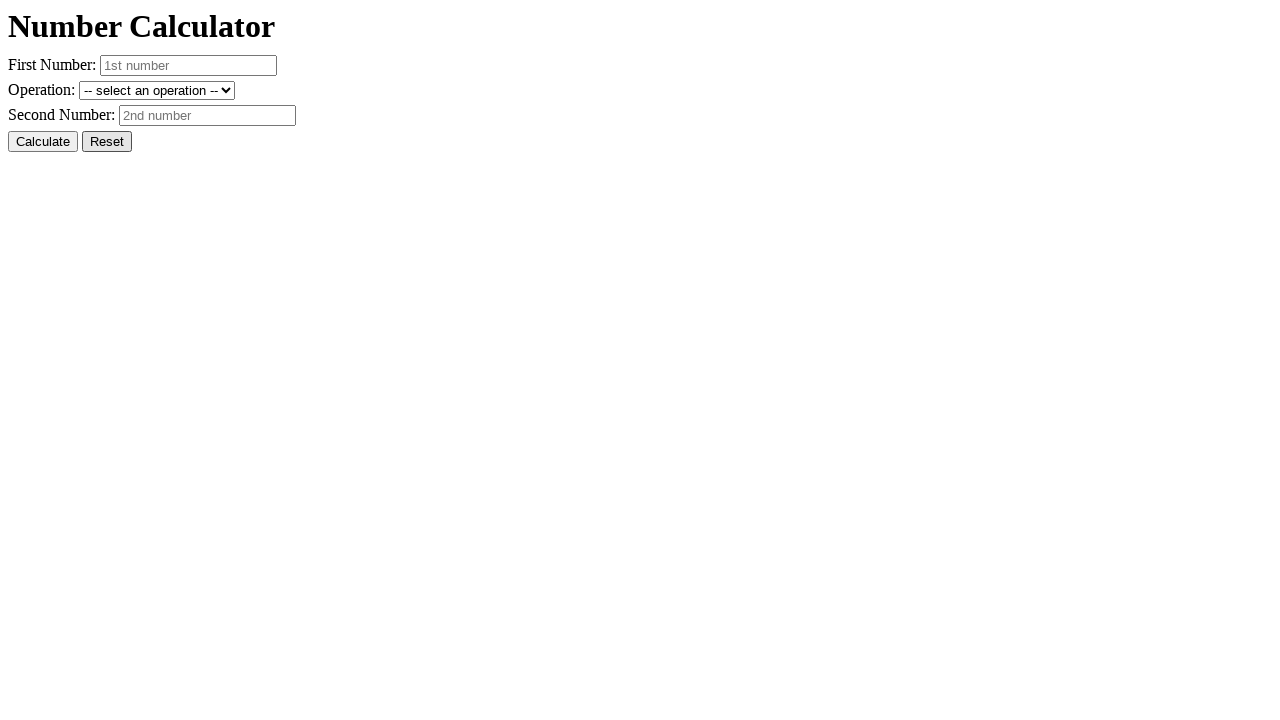

Entered first number: 5 on #number1
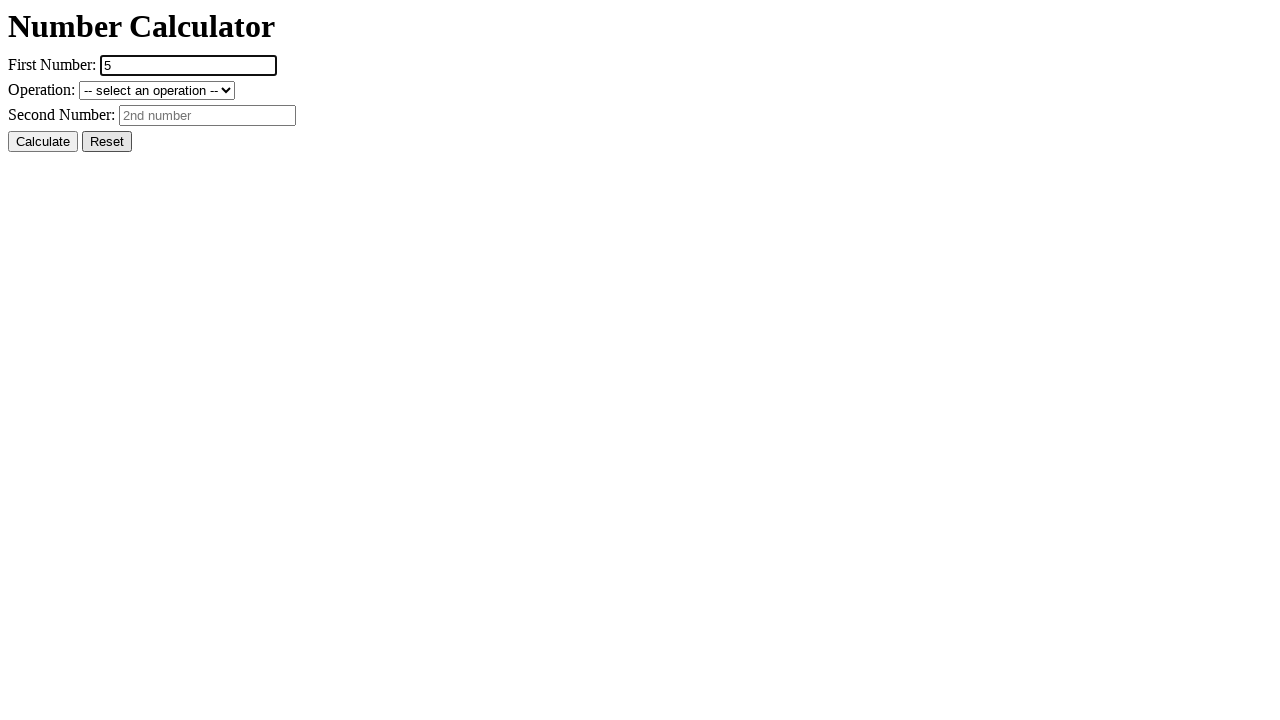

Entered second number: 10 on #number2
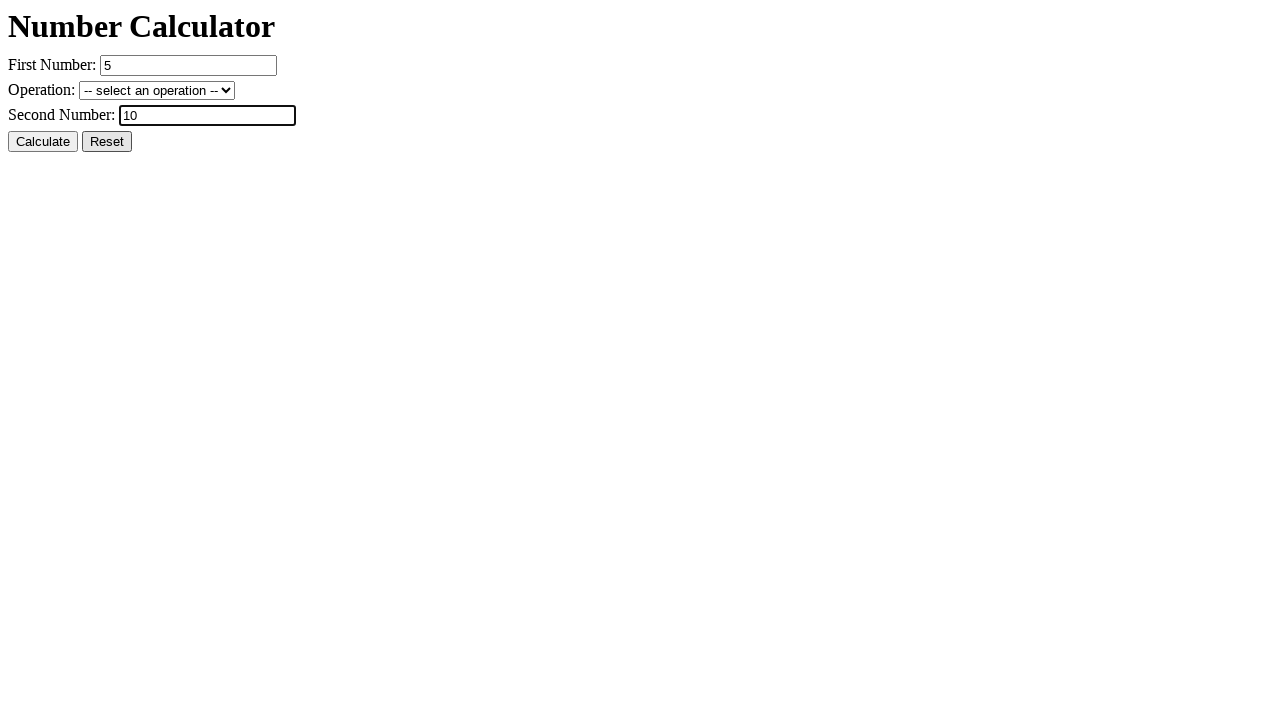

Selected sum operation from dropdown on #operation
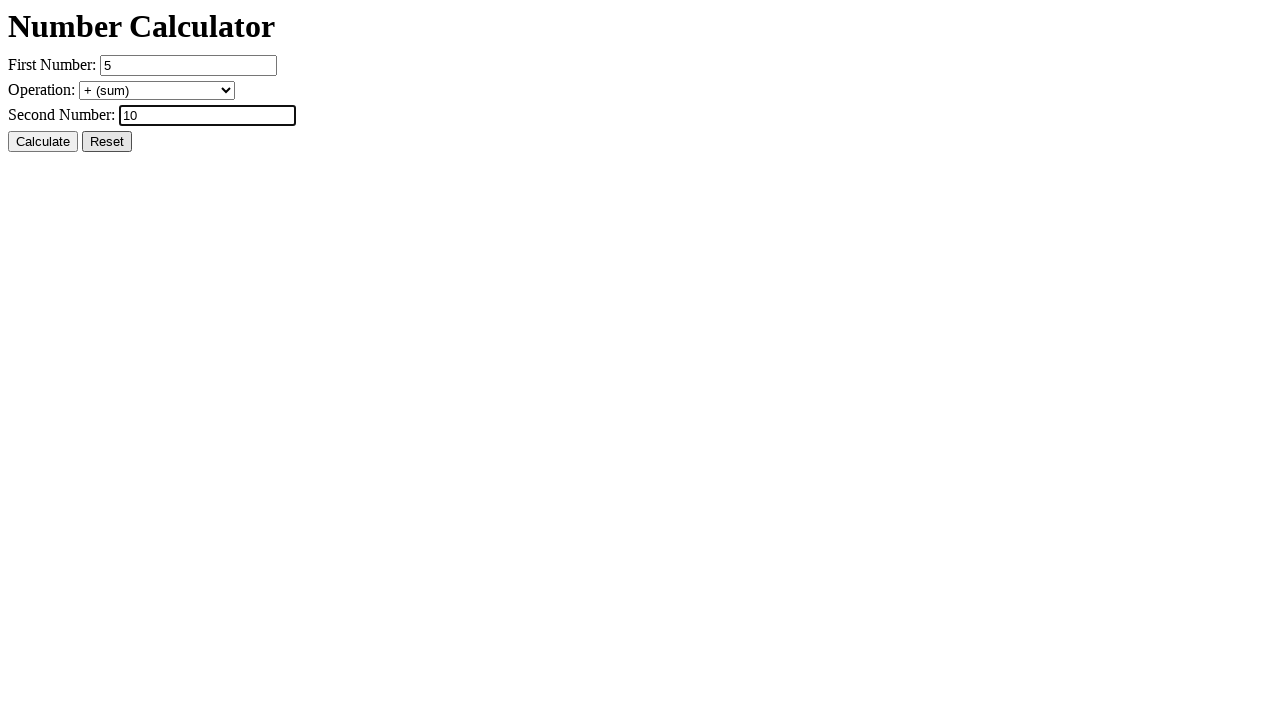

Clicked Calculate button at (43, 142) on #calcButton
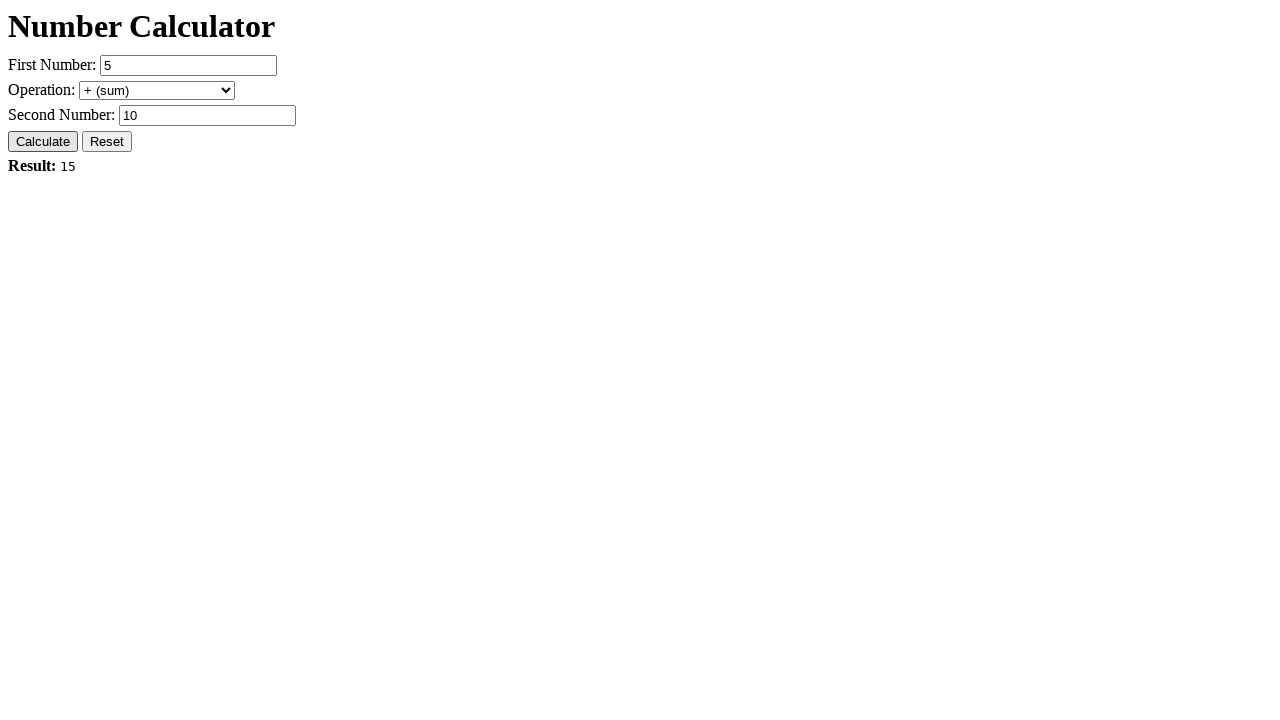

Verified result displays 'Result: 15'
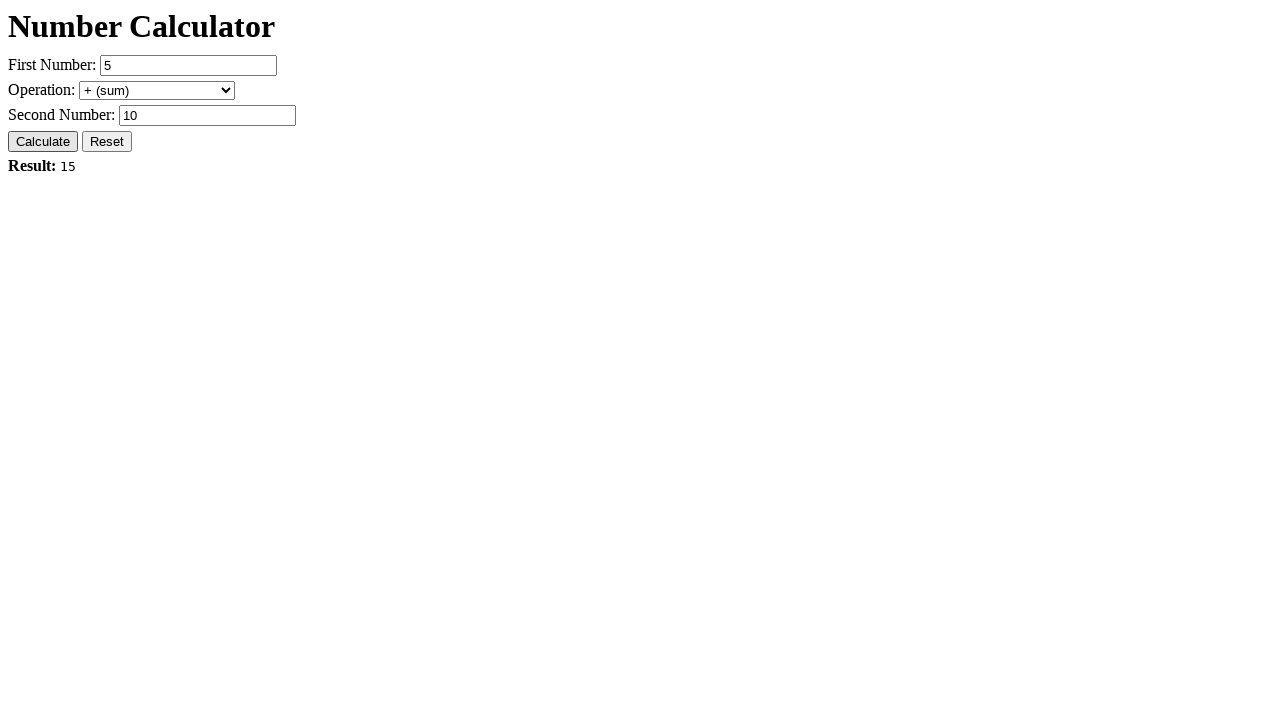

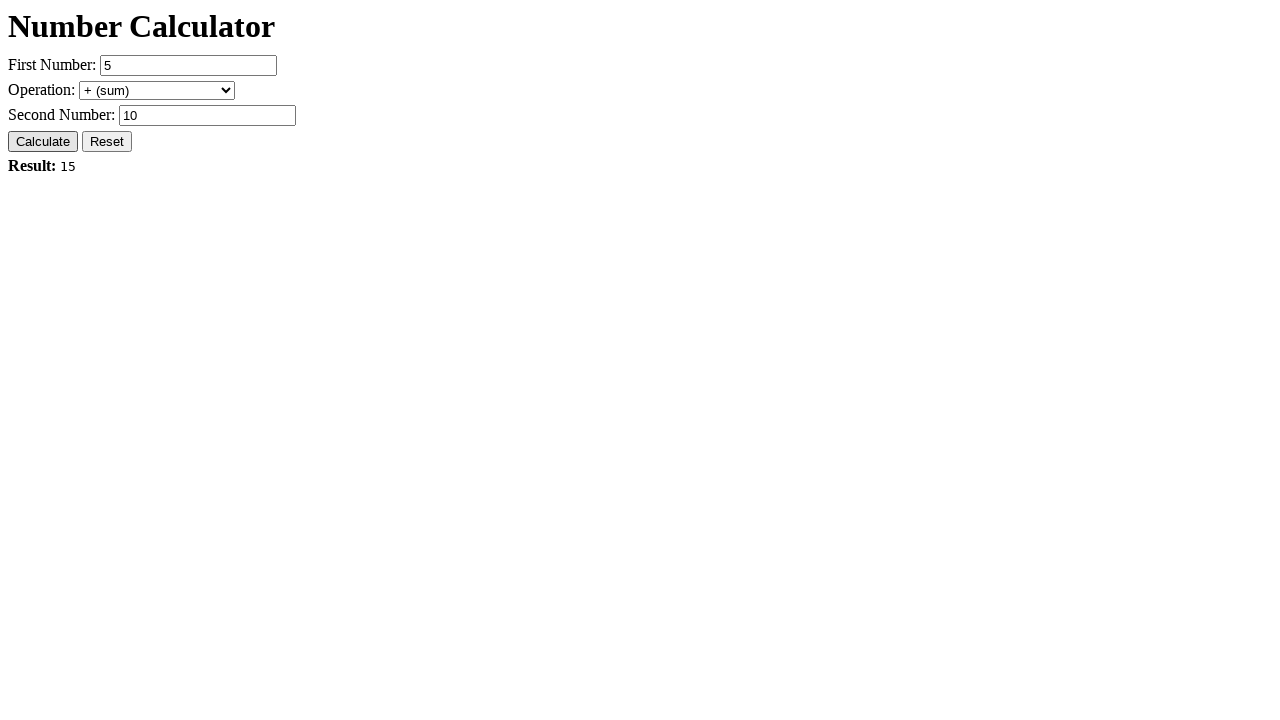